Tests right-click (context click) functionality by right-clicking a button and verifying the success message appears

Starting URL: https://demoqa.com/buttons

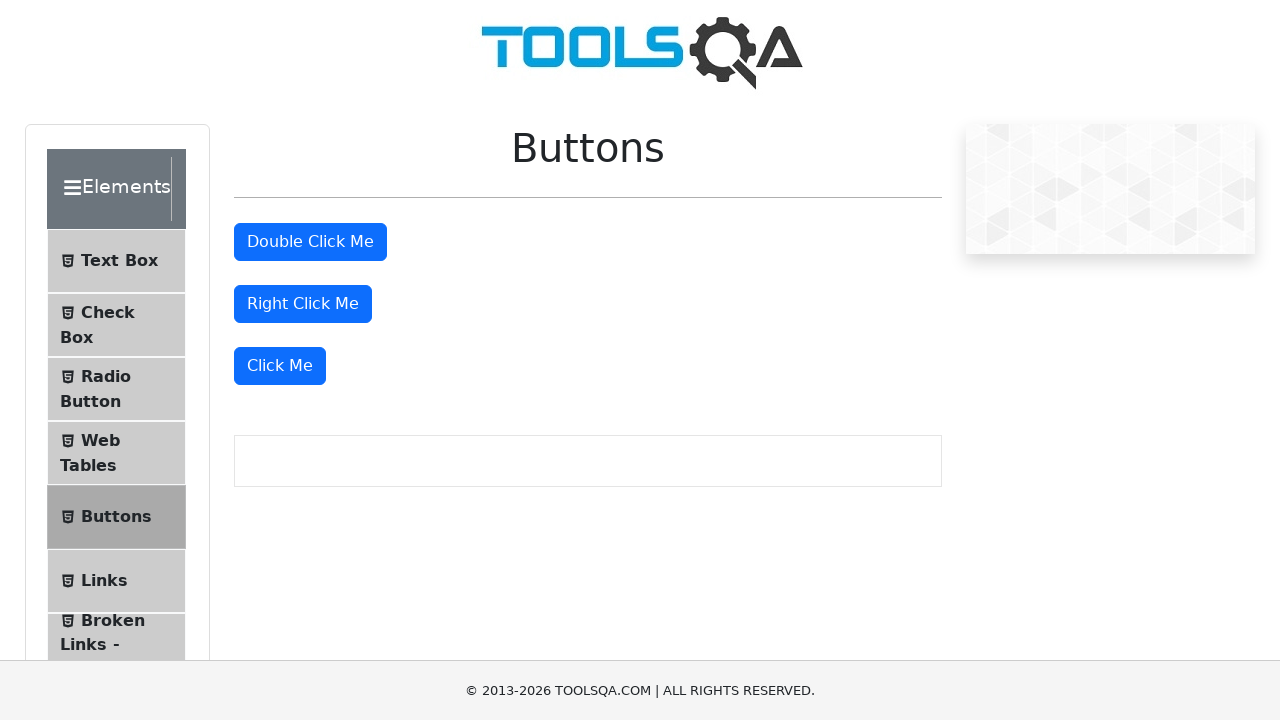

Right-click button loaded and visible
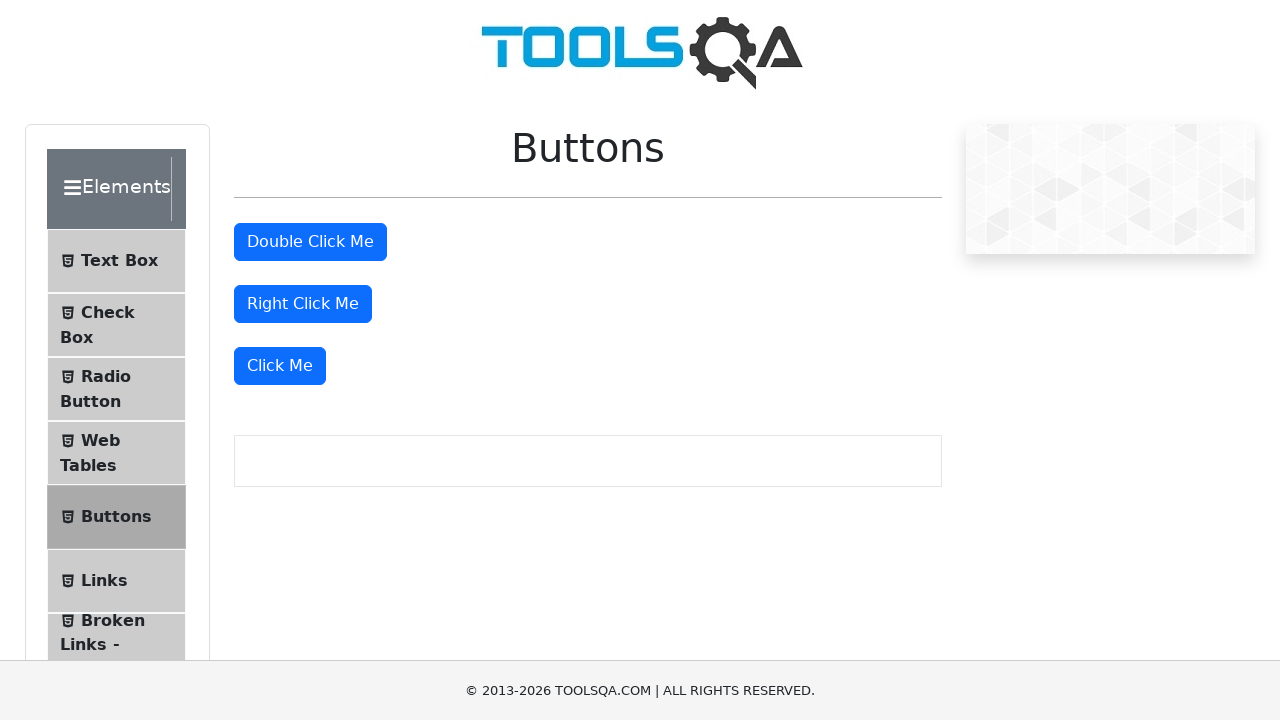

Right-clicked the button at (303, 304) on #rightClickBtn
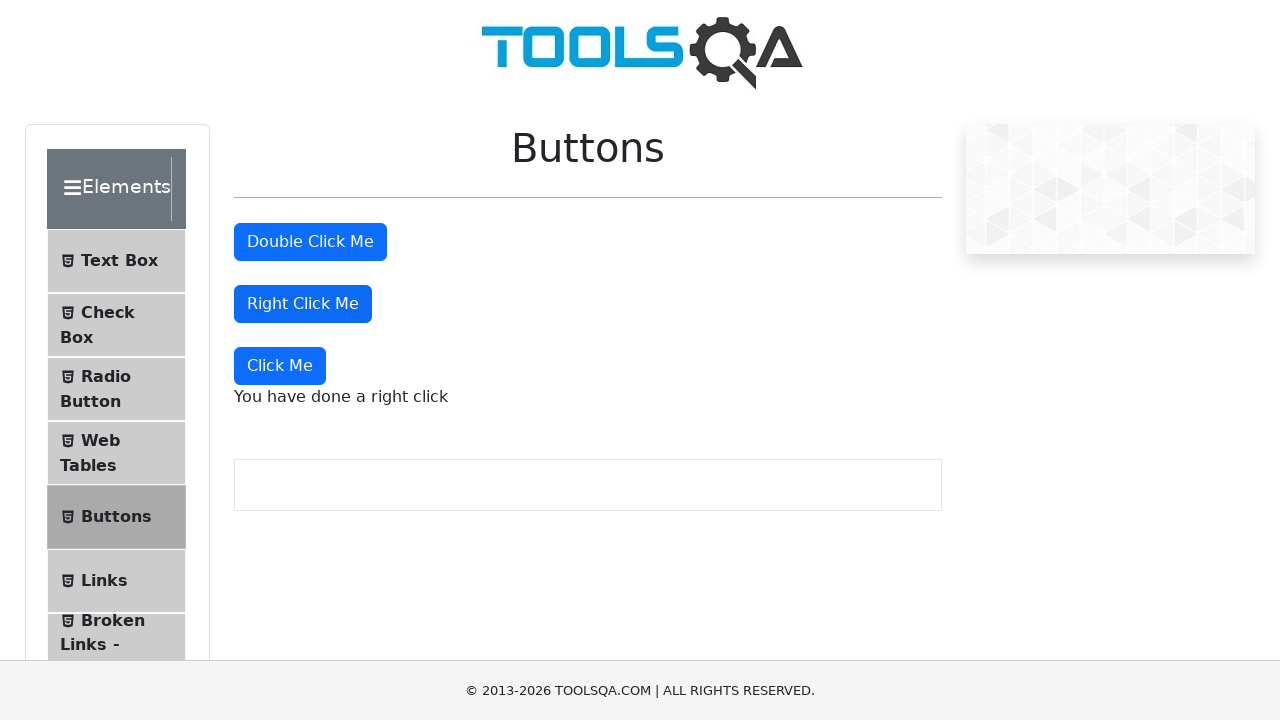

Right-click success message appeared
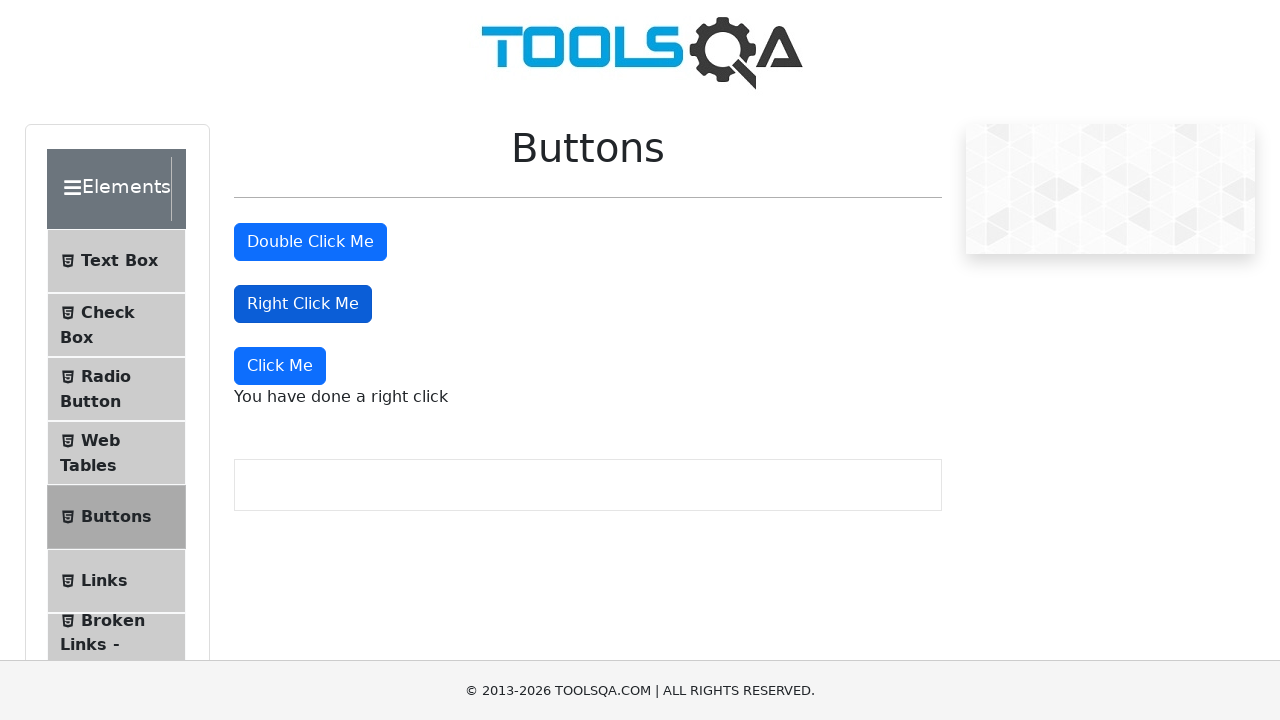

Verified success message text: 'You have done a right click'
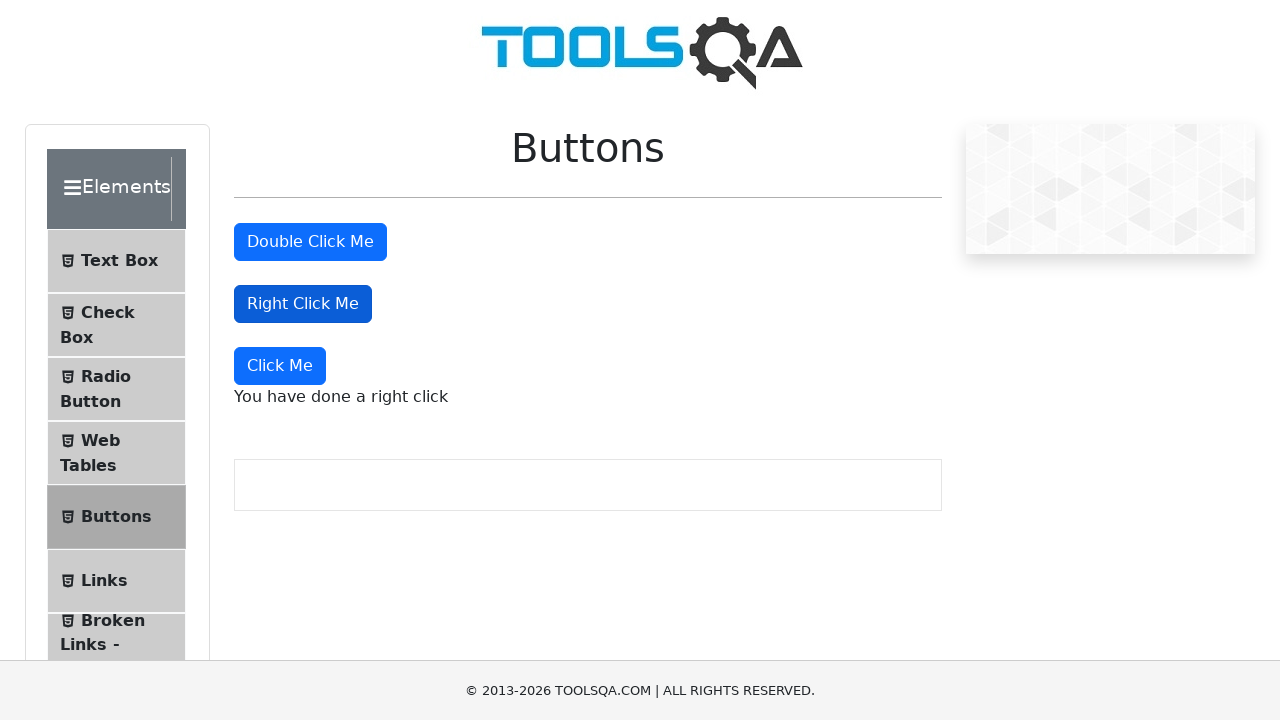

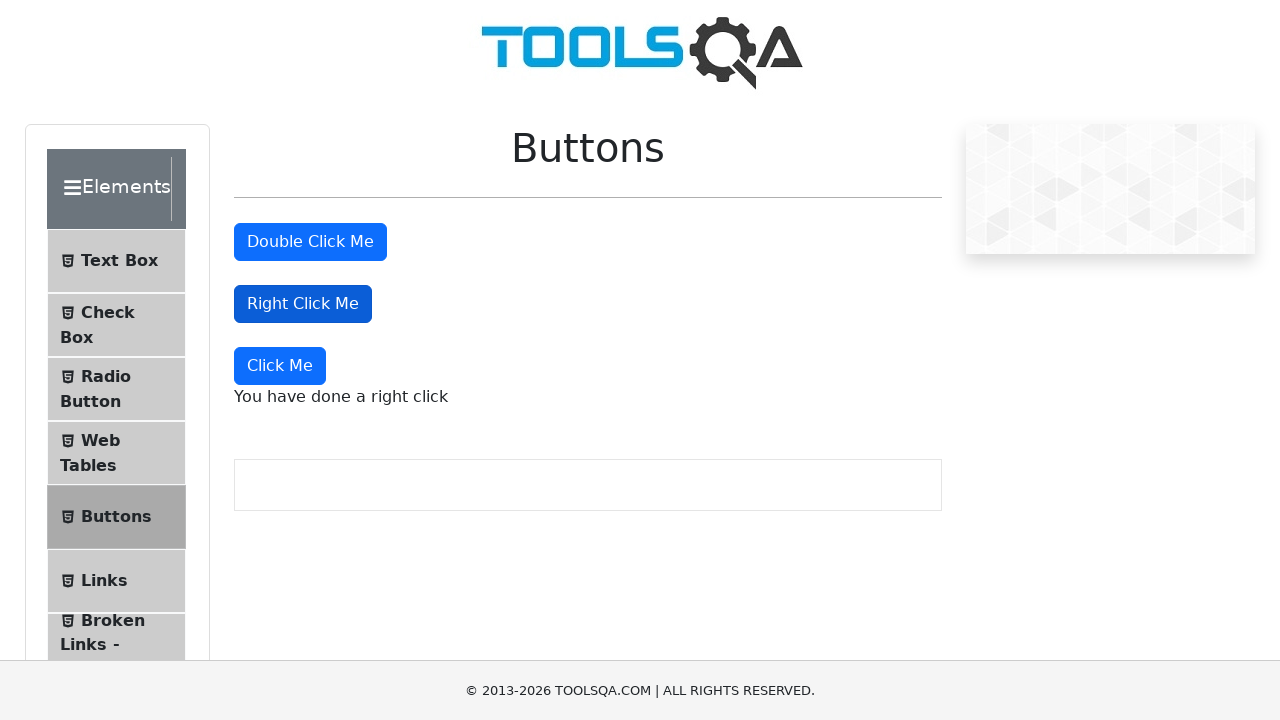